Tests JavaScript prompt alert functionality by clicking the JS Prompt button, entering text into the alert, accepting it, and verifying the result message is displayed correctly.

Starting URL: https://practice.cydeo.com/javascript_alerts

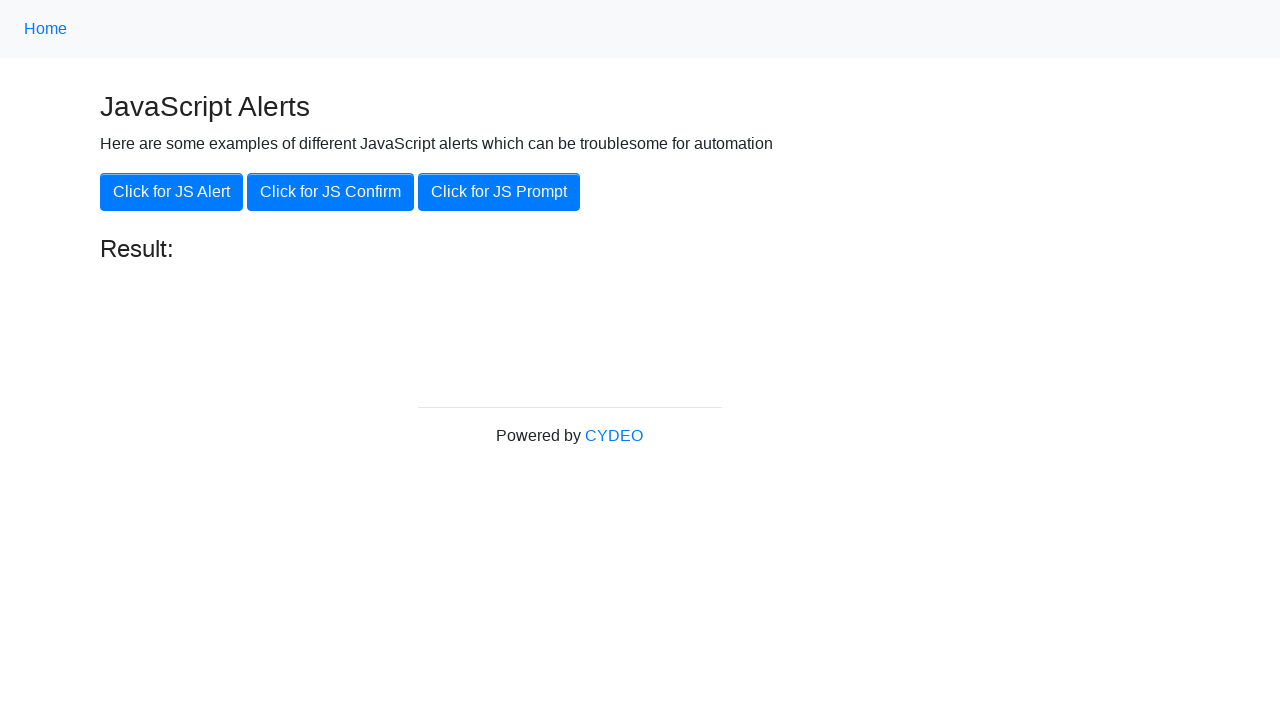

Clicked the 'Click for JS Prompt' button at (499, 192) on xpath=//button[@onclick='jsPrompt()']
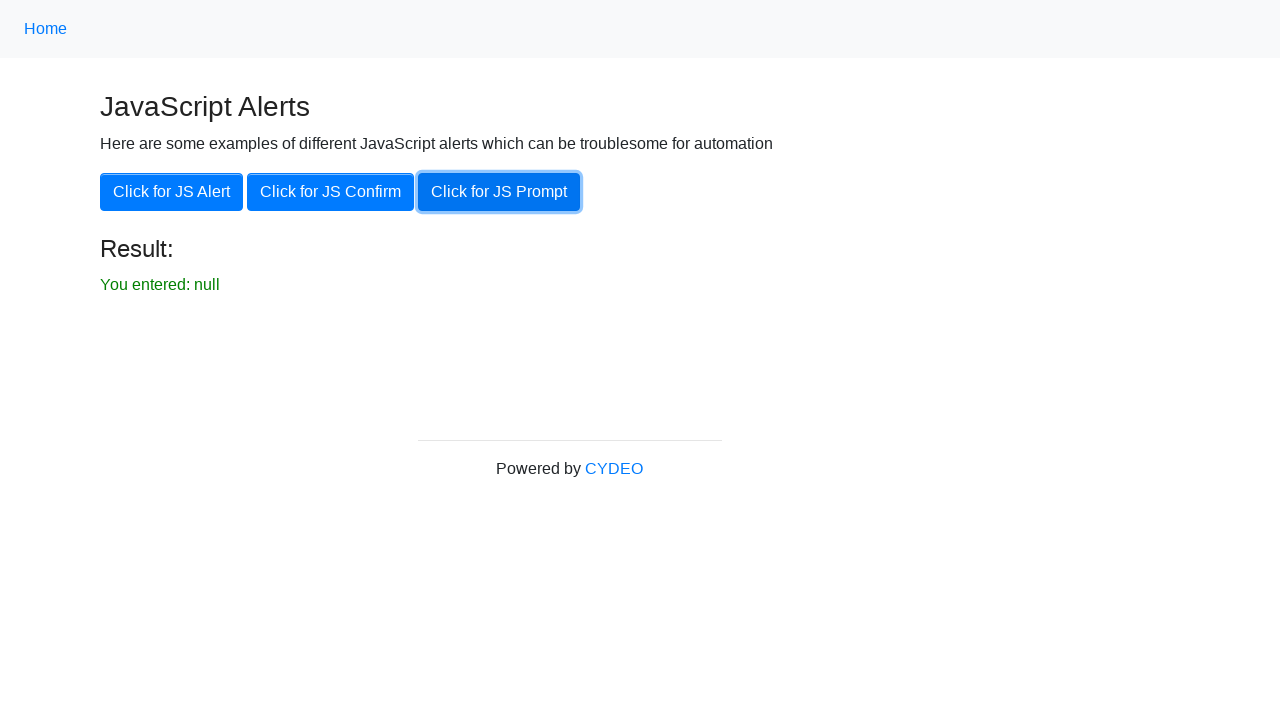

Set up dialog handler to accept prompt with text 'hello'
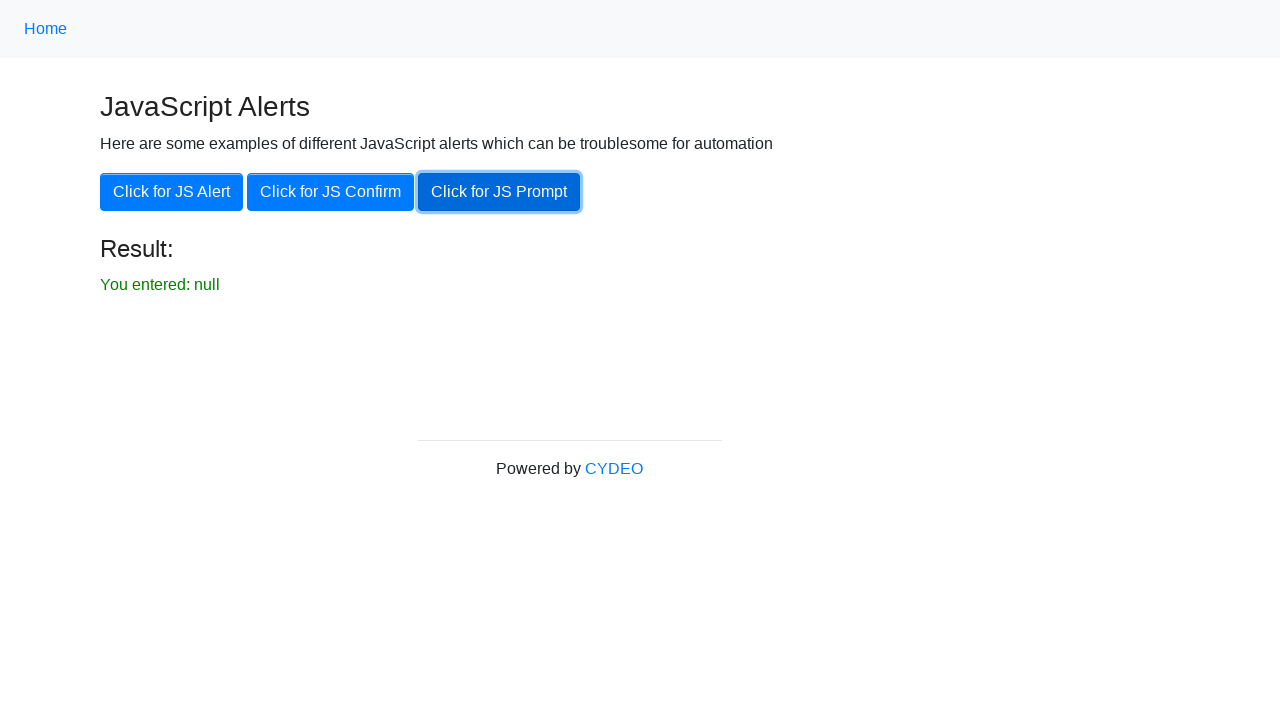

Clicked the JS Prompt button again to trigger the dialog at (499, 192) on xpath=//button[@onclick='jsPrompt()']
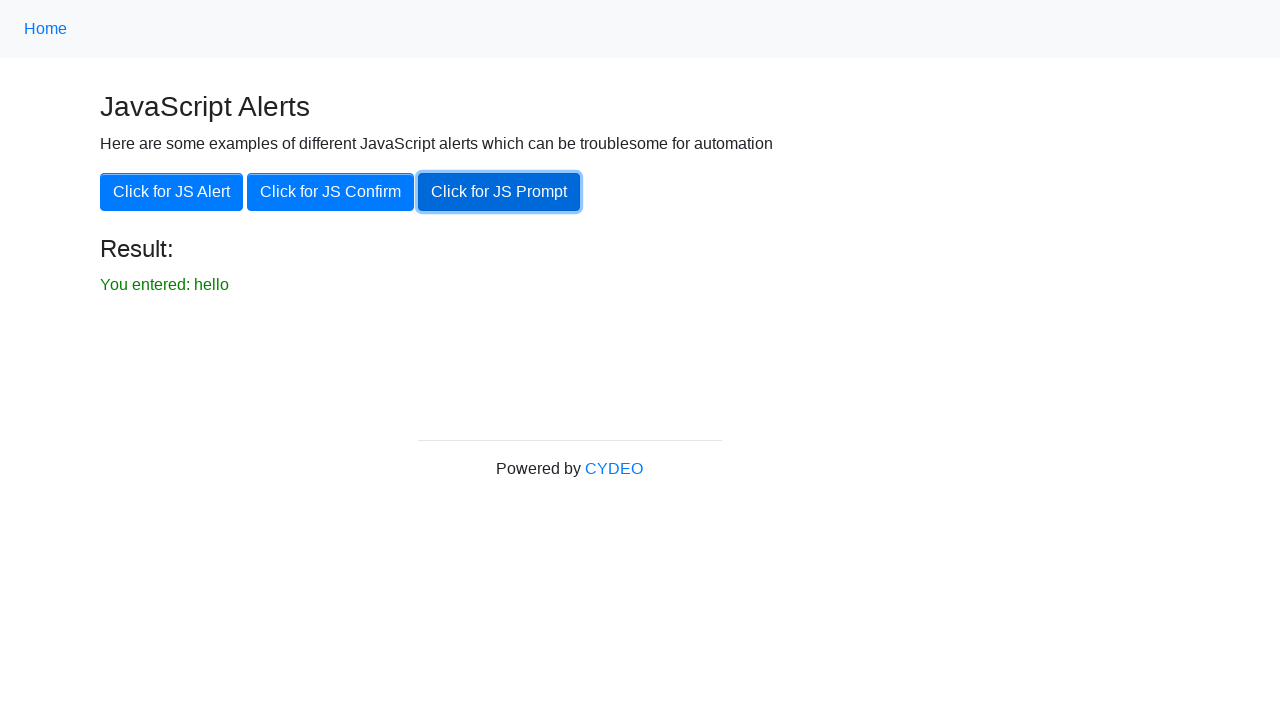

Result message element loaded
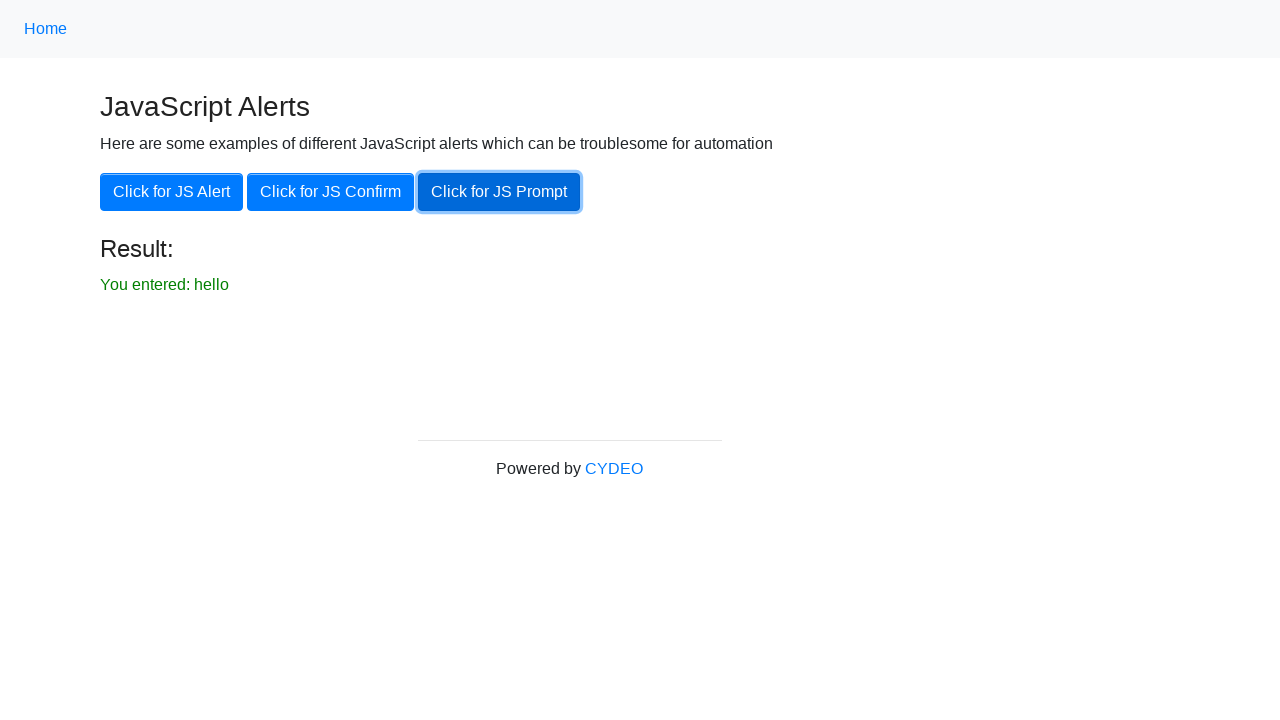

Retrieved result text from page
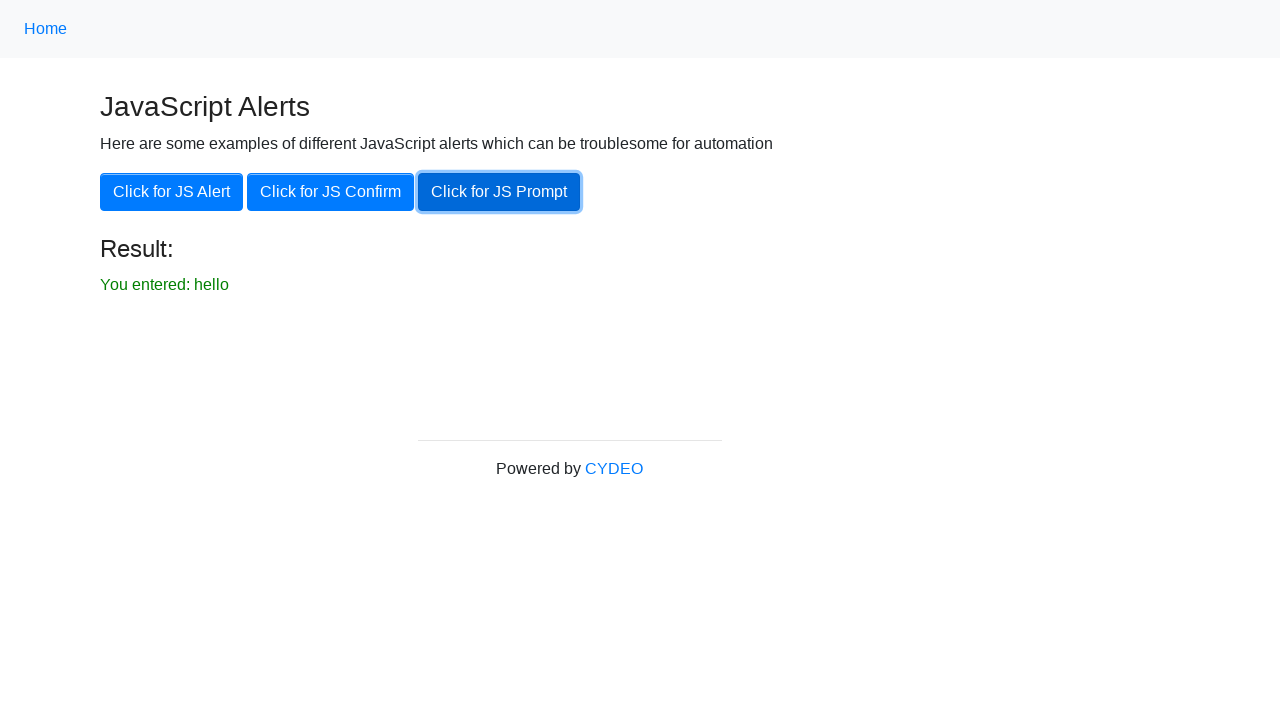

Verified result text matches expected value 'You entered: hello'
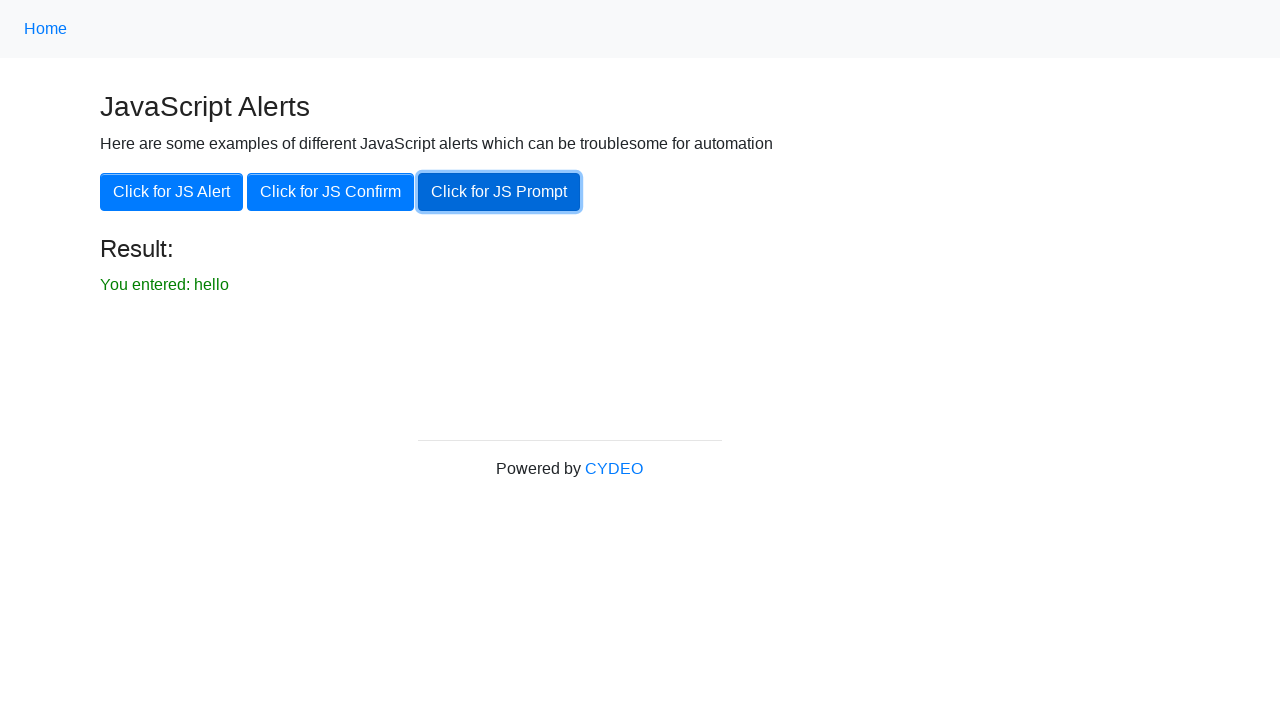

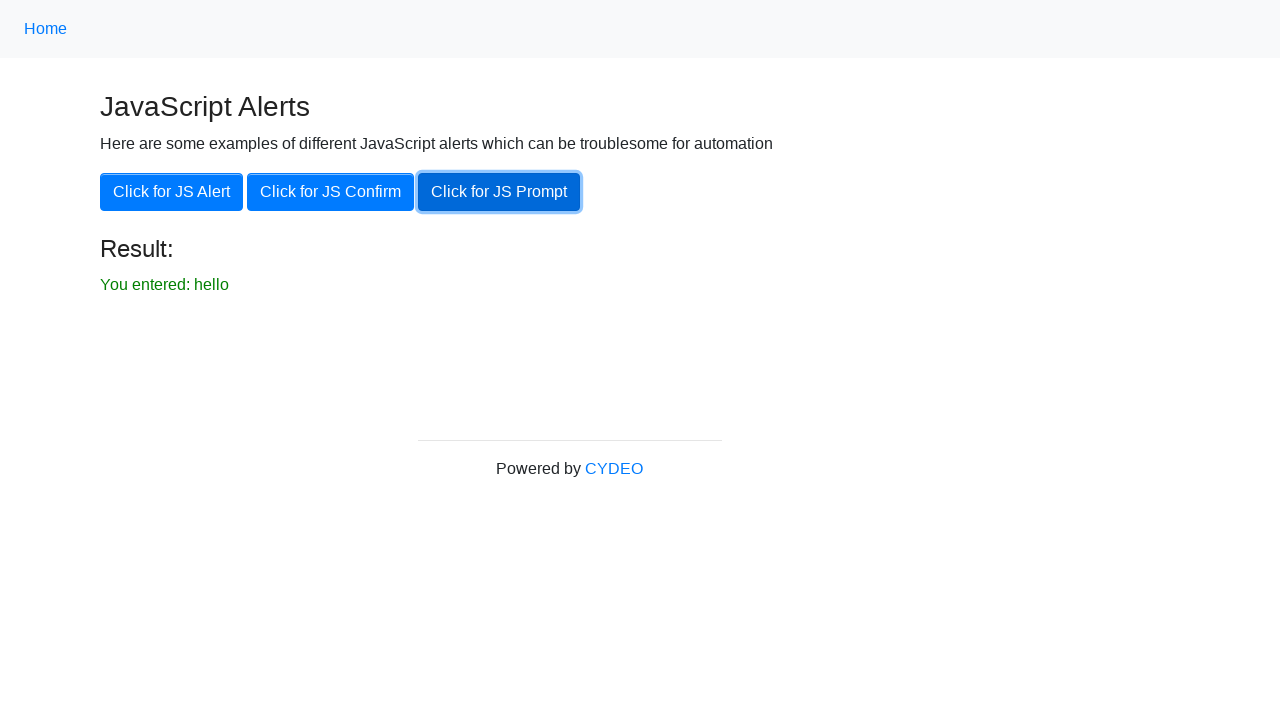